Tests dynamic loading by clicking start button and waiting for loading icon to disappear before verifying "Hello World!" text appears

Starting URL: https://automationfc.github.io/dynamic-loading/

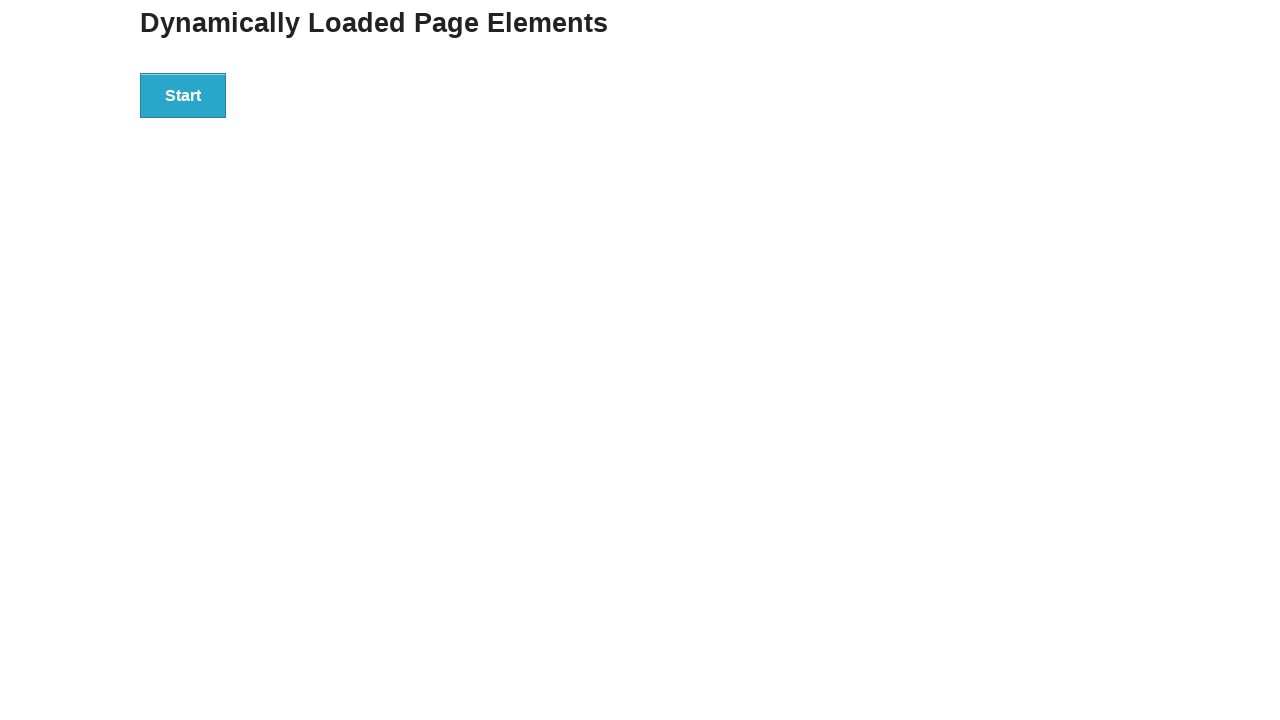

Clicked the start button to initiate dynamic loading at (183, 95) on div#start > button
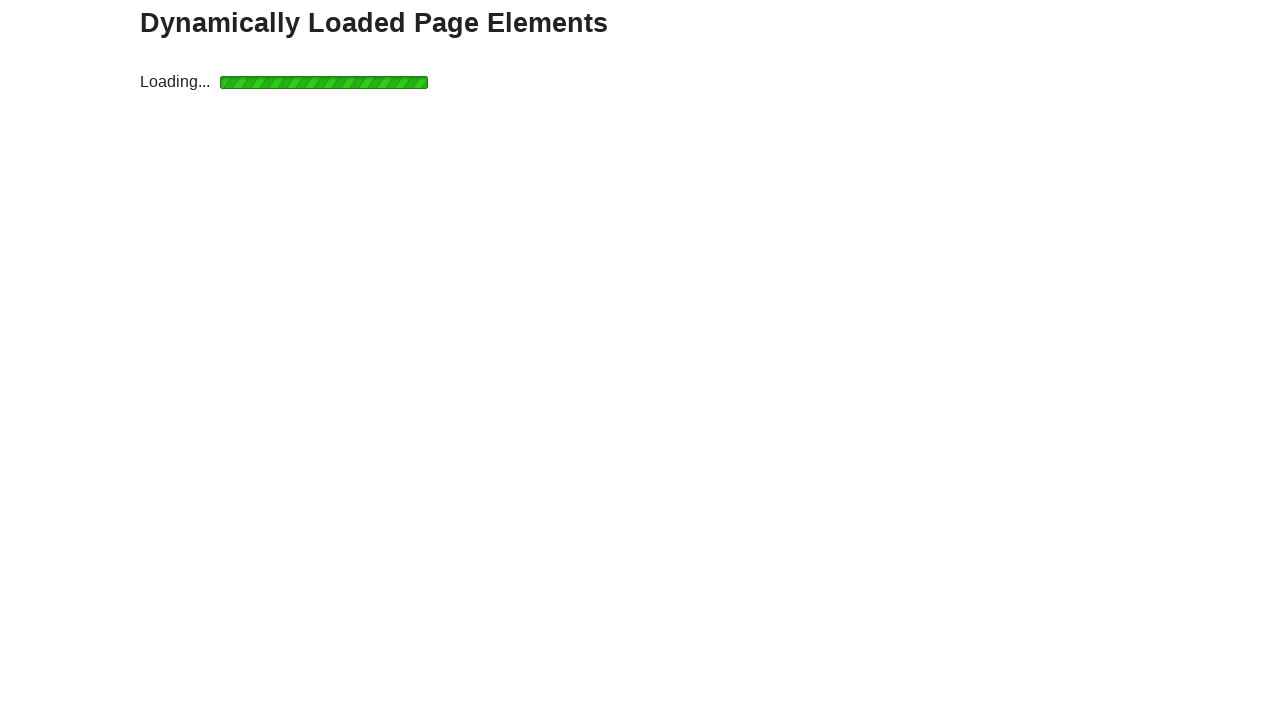

Loading icon disappeared, content finished loading
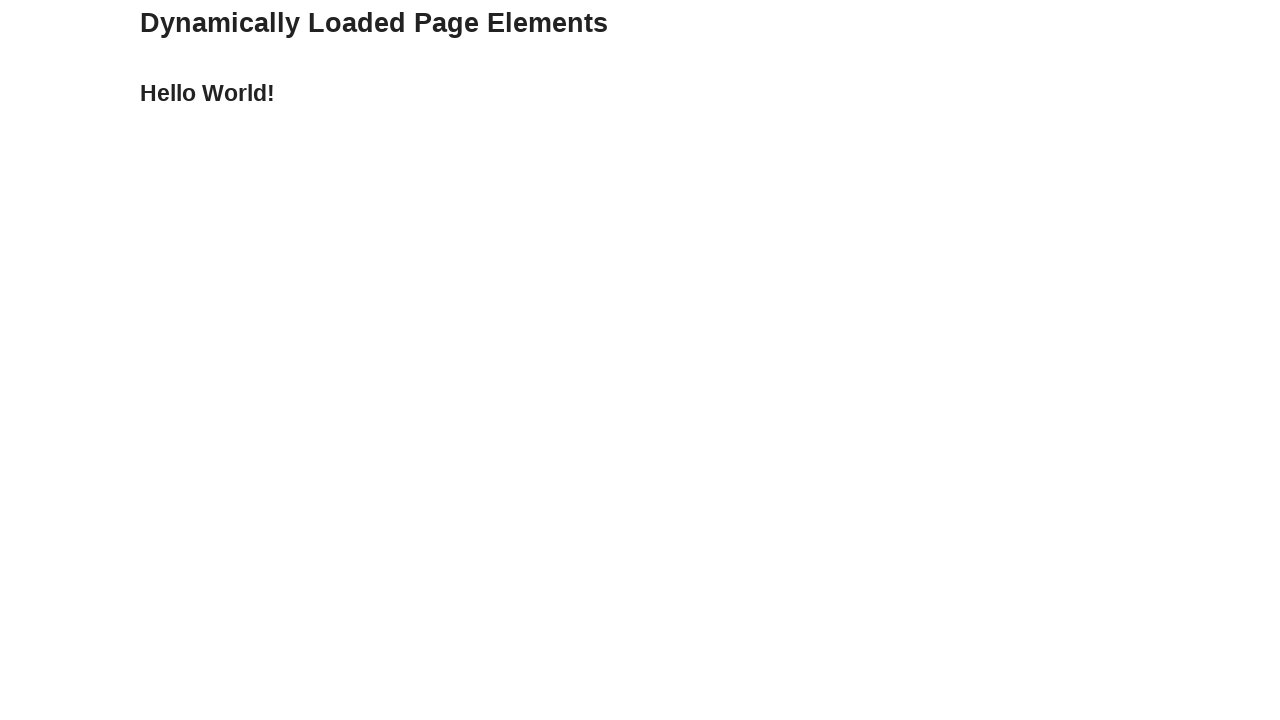

Verified 'Hello World!' text appears after loading completes
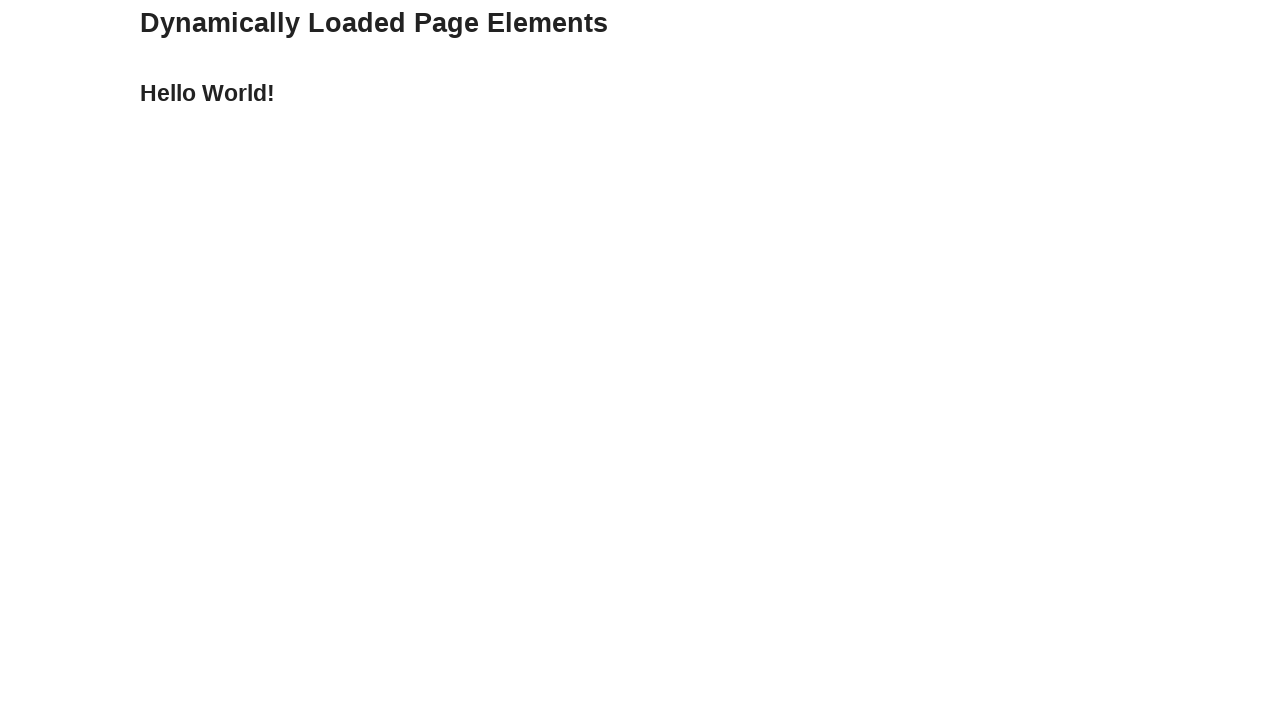

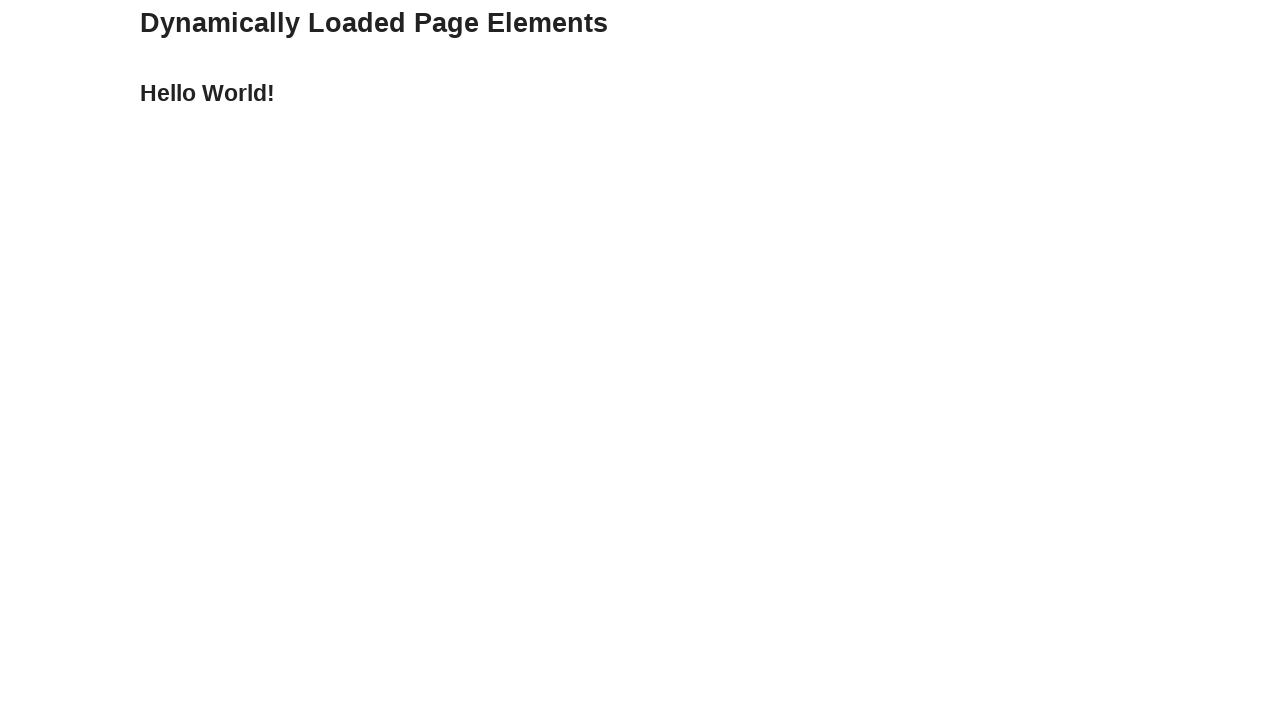